Unchecks the second checkbox and then checks it again, verifying it returns to checked state

Starting URL: https://the-internet.herokuapp.com/checkboxes

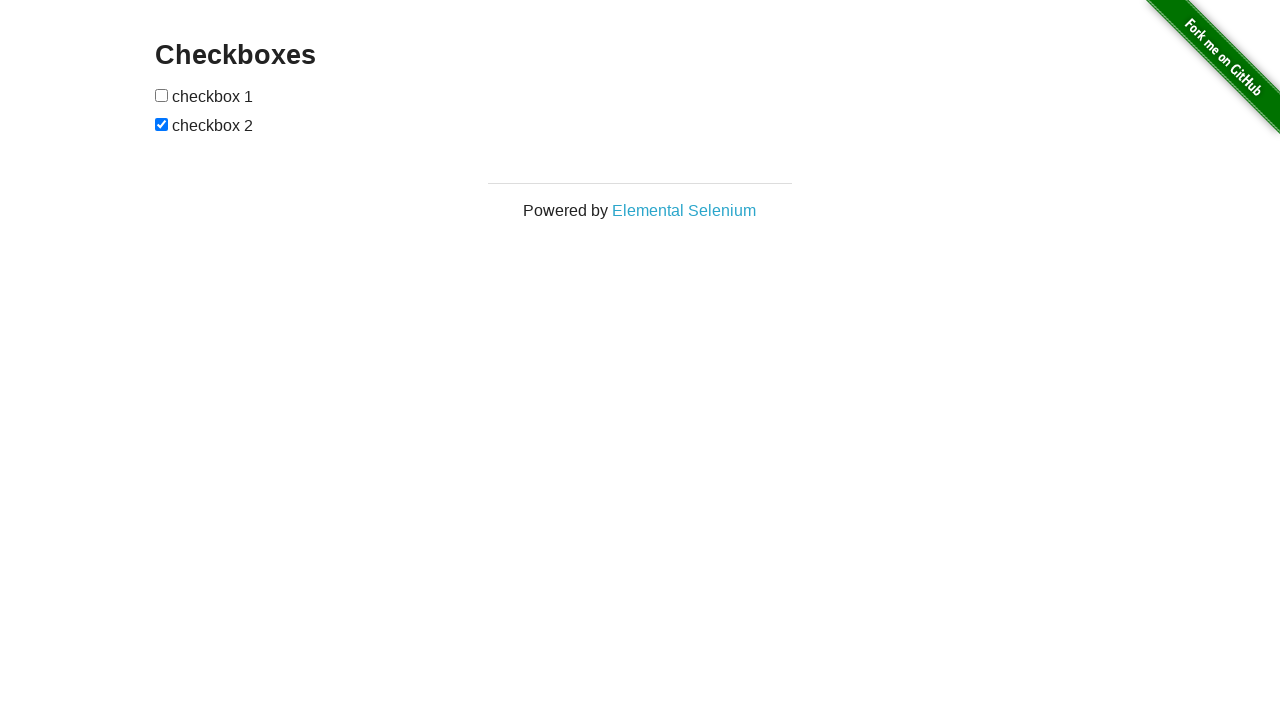

Located the second checkbox element
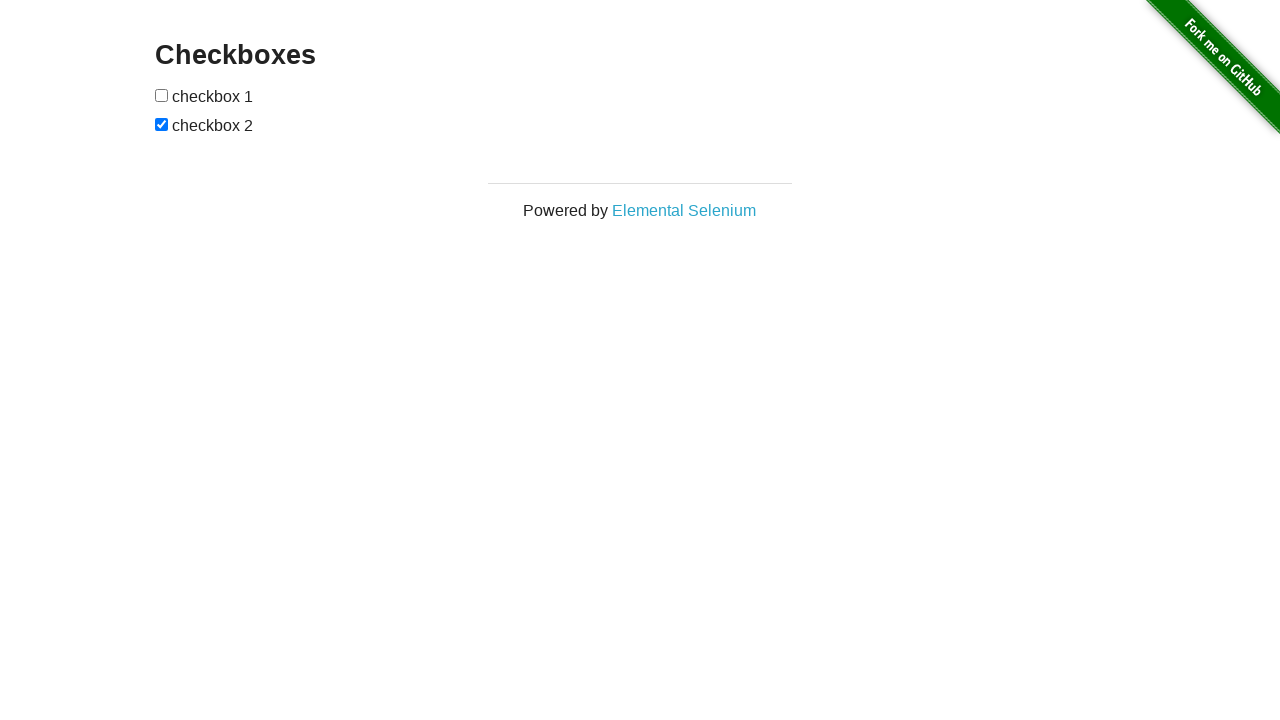

Unchecked the second checkbox at (162, 124) on #checkboxes input >> nth=1
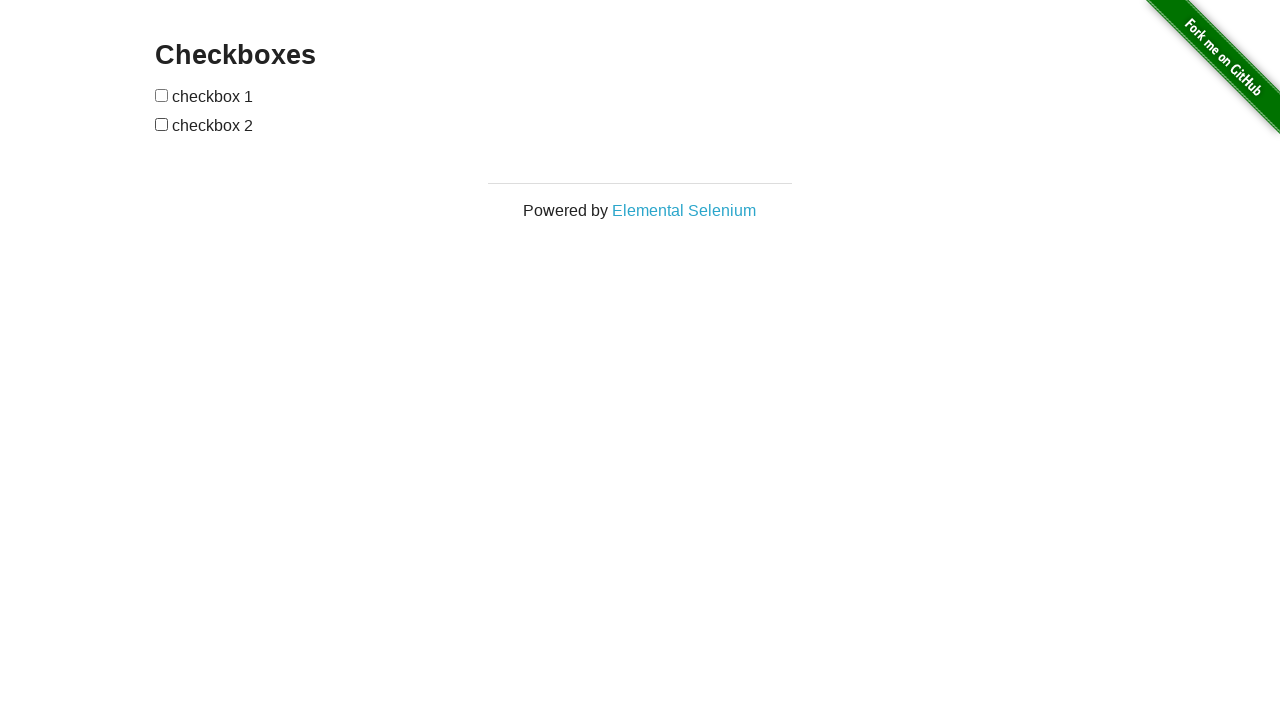

Checked the second checkbox at (162, 124) on #checkboxes input >> nth=1
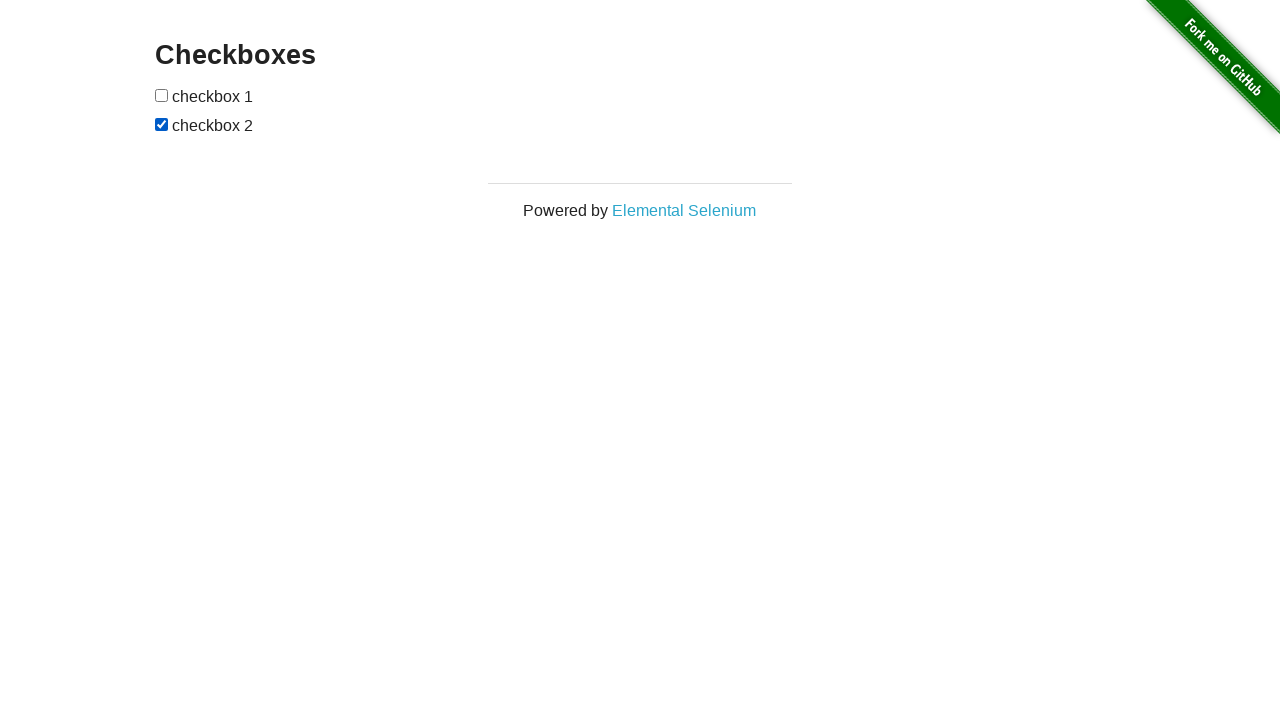

Verified that the second checkbox is in checked state
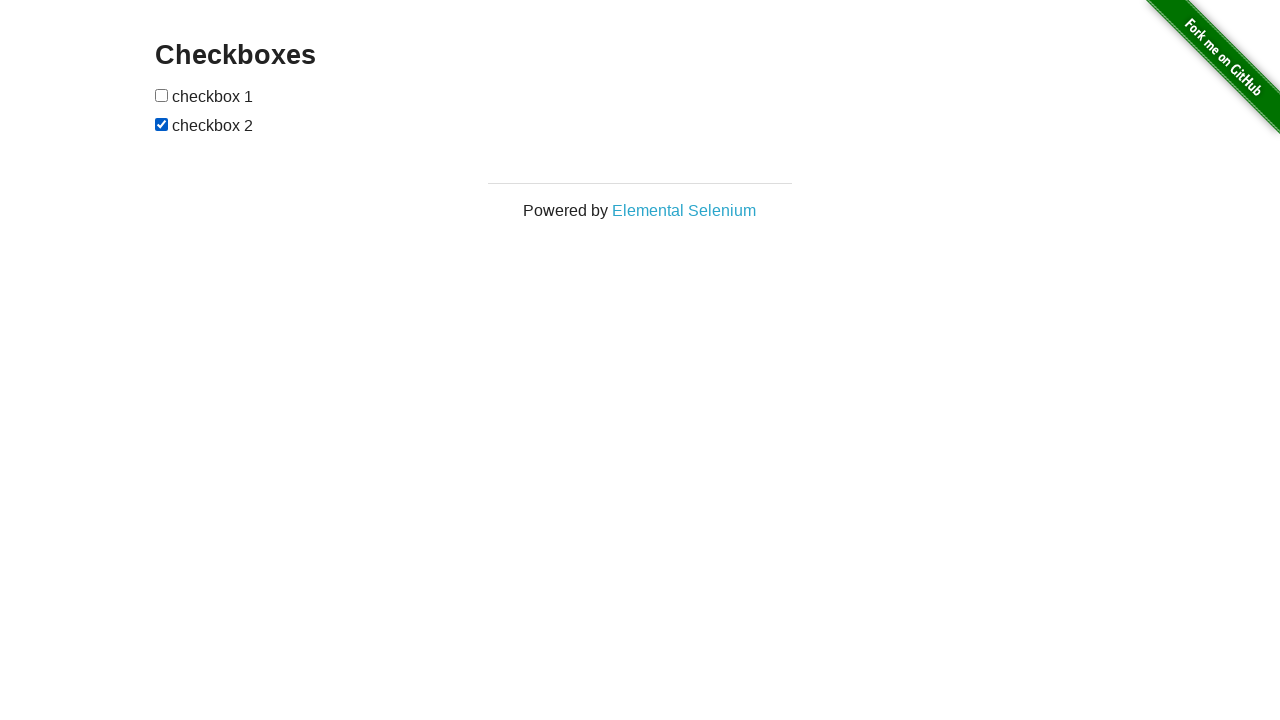

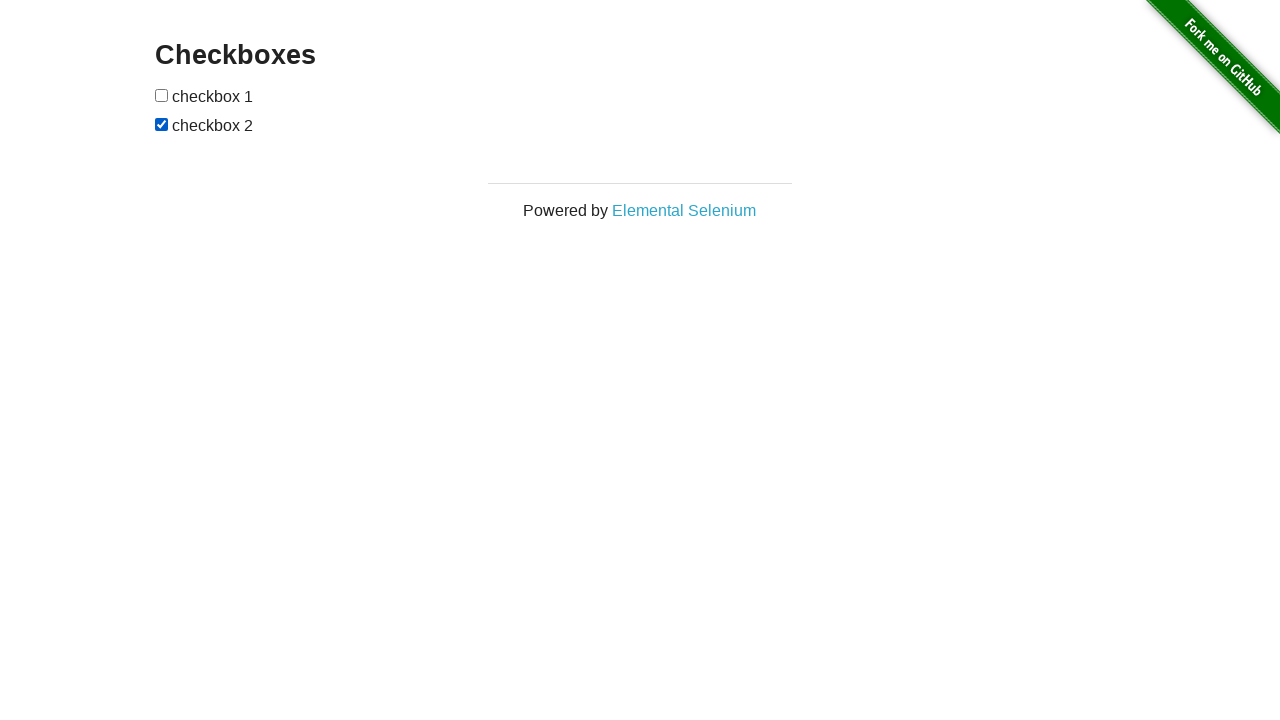